Tests basic HTML form controls by selecting a radio button, toggling checkboxes, clicking a register button, and navigating via a link

Starting URL: https://www.hyrtutorials.com/p/basic-controls.html

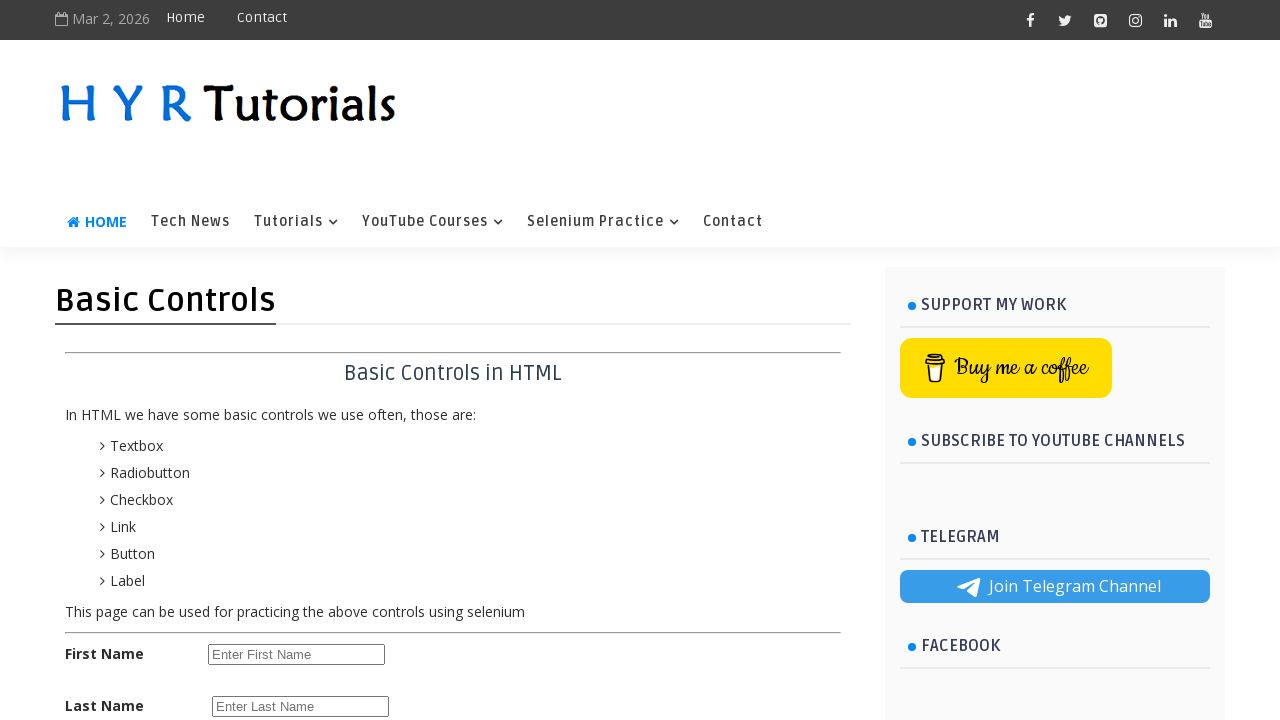

Selected female radio button at (286, 426) on #femalerb
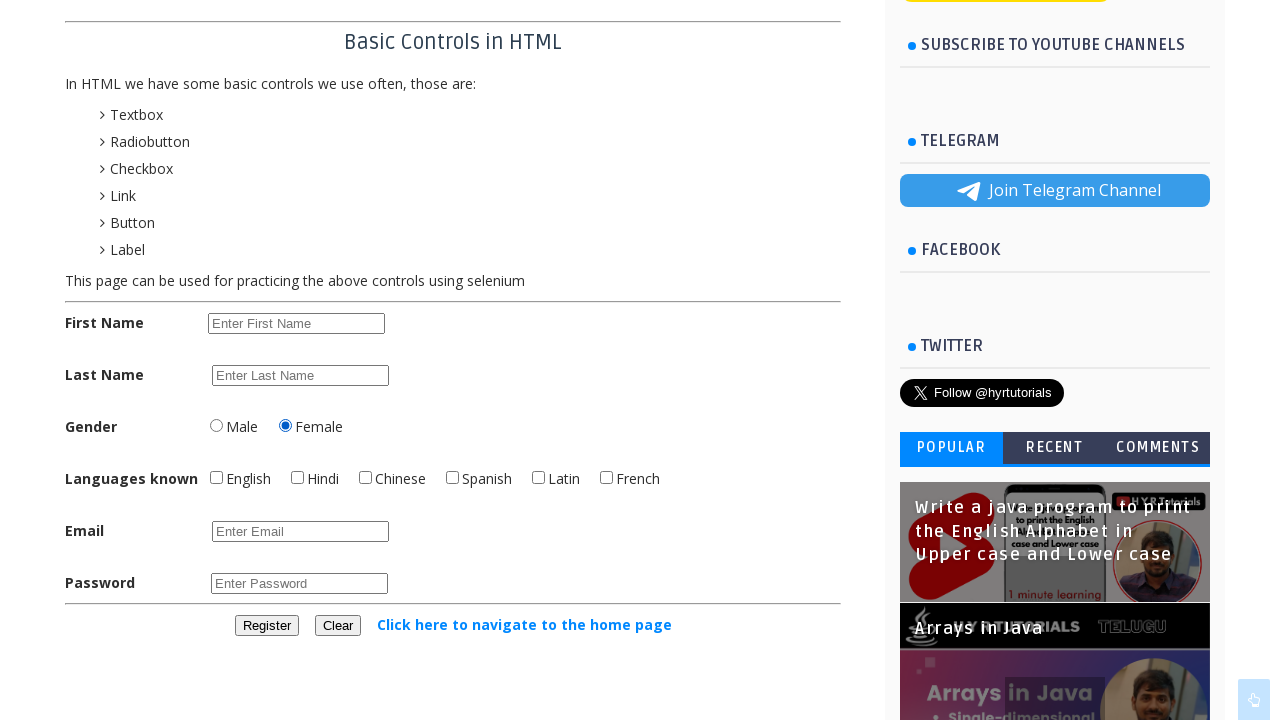

Clicked English checkbox at (216, 478) on #englishchbx
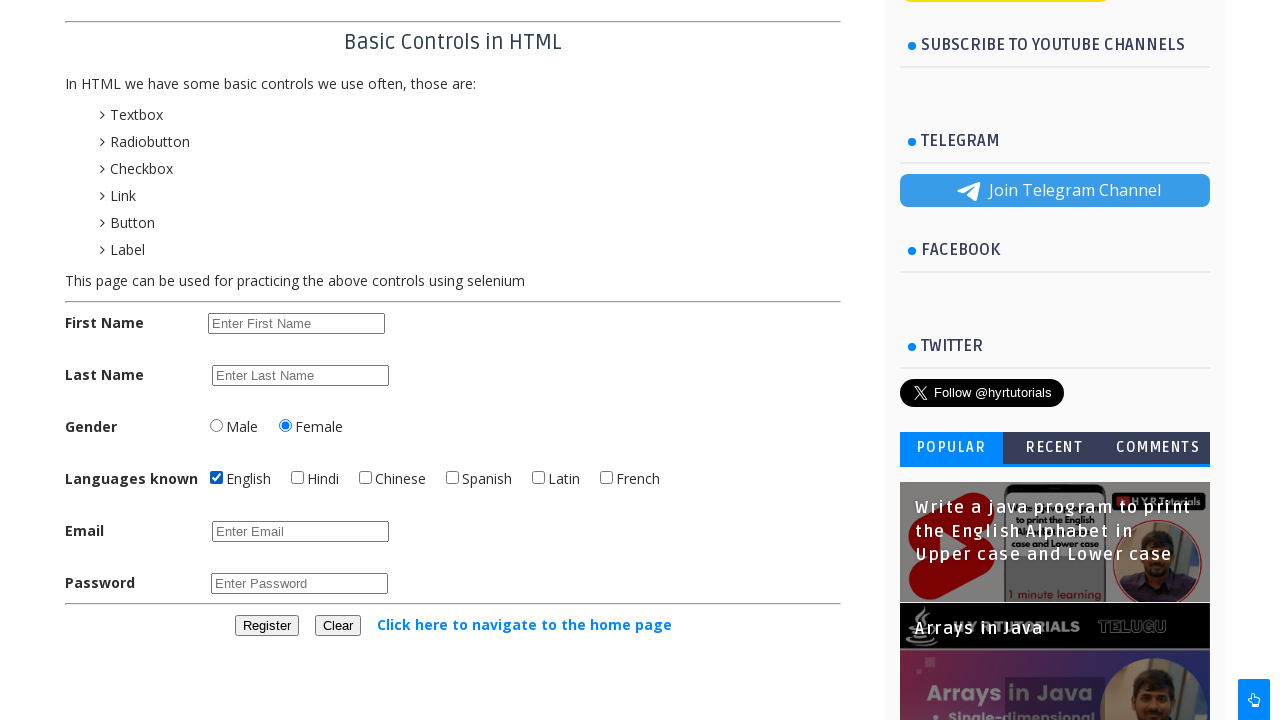

Clicked Hindi checkbox at (298, 478) on #hindichbx
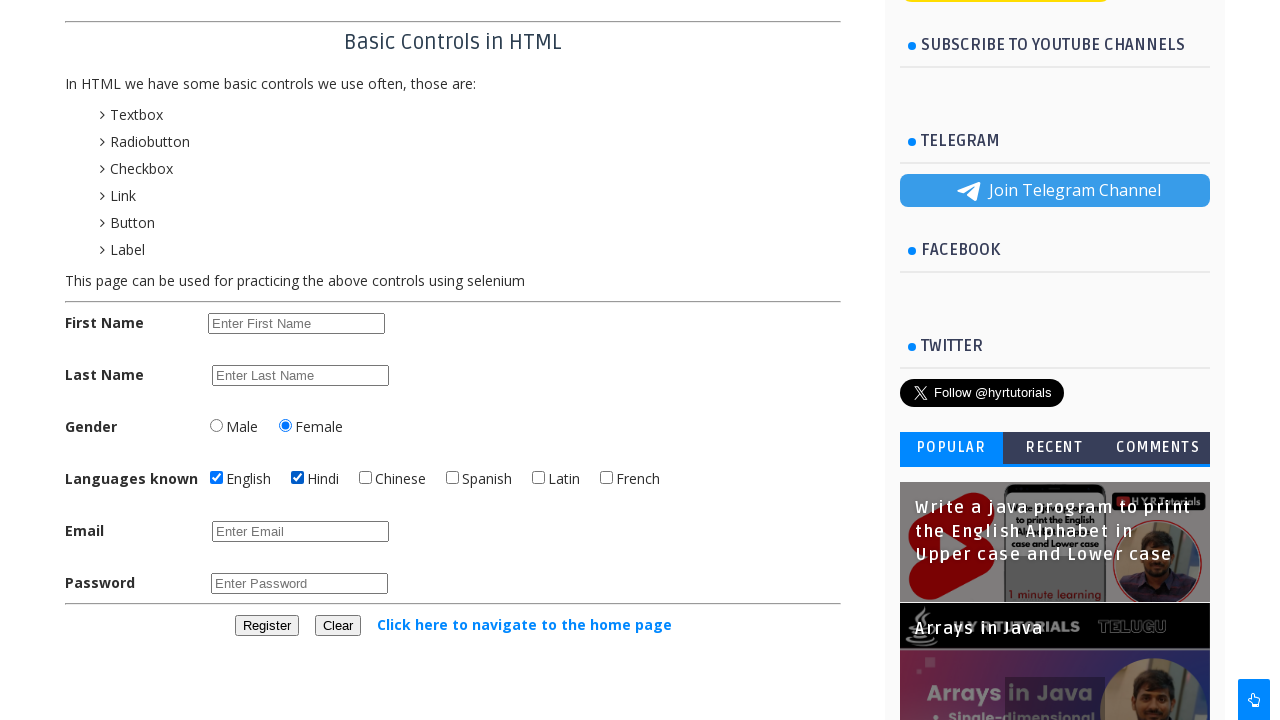

Unchecked Hindi checkbox at (298, 478) on #hindichbx
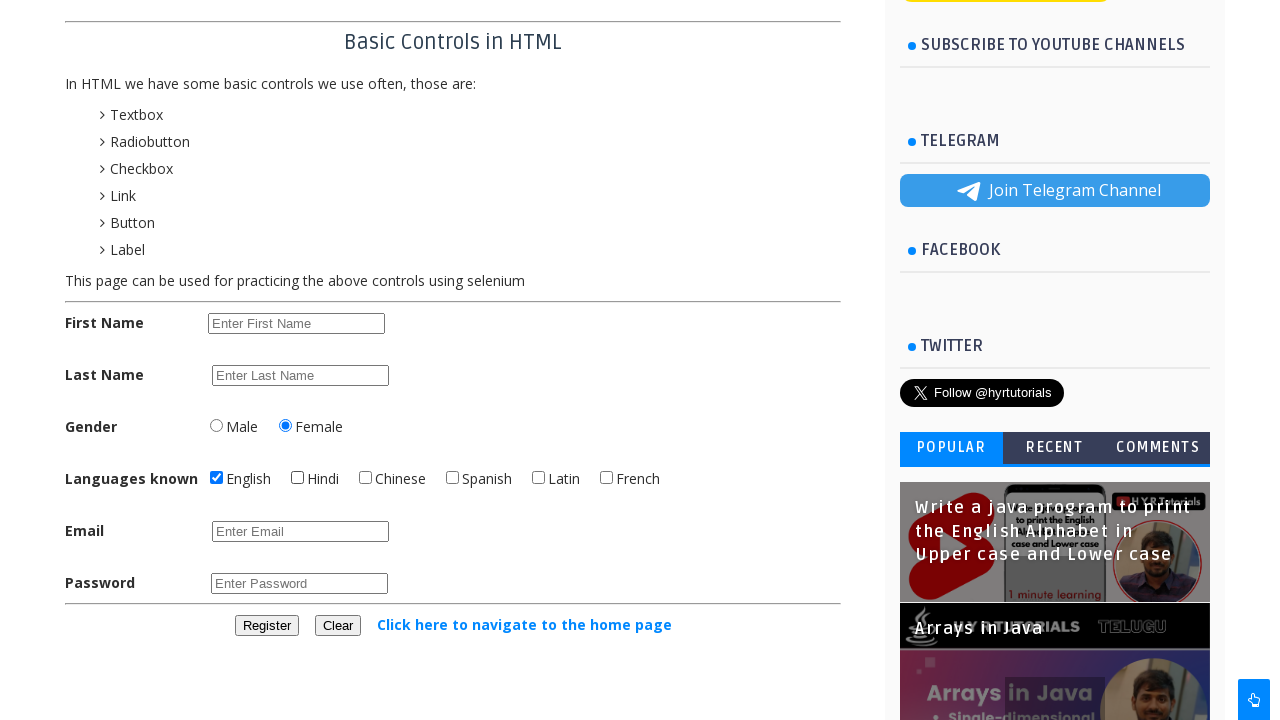

Clicked register button at (266, 626) on #registerbtn
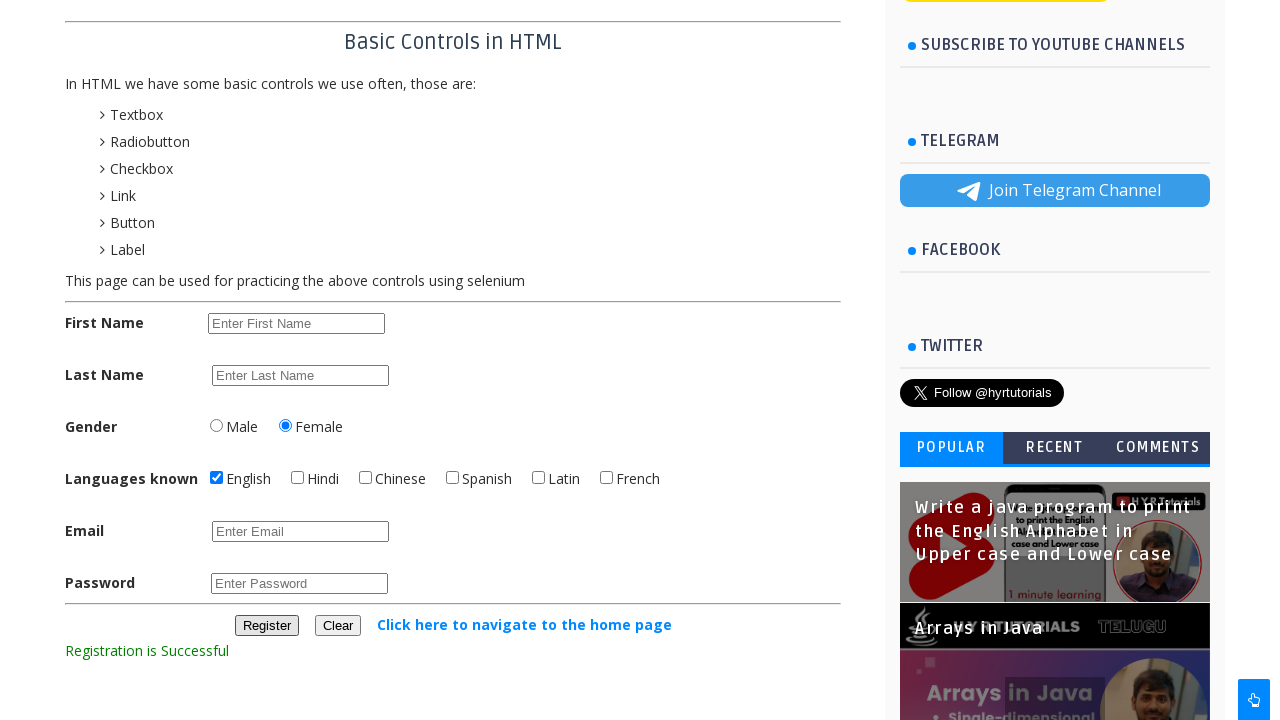

Registration message appeared
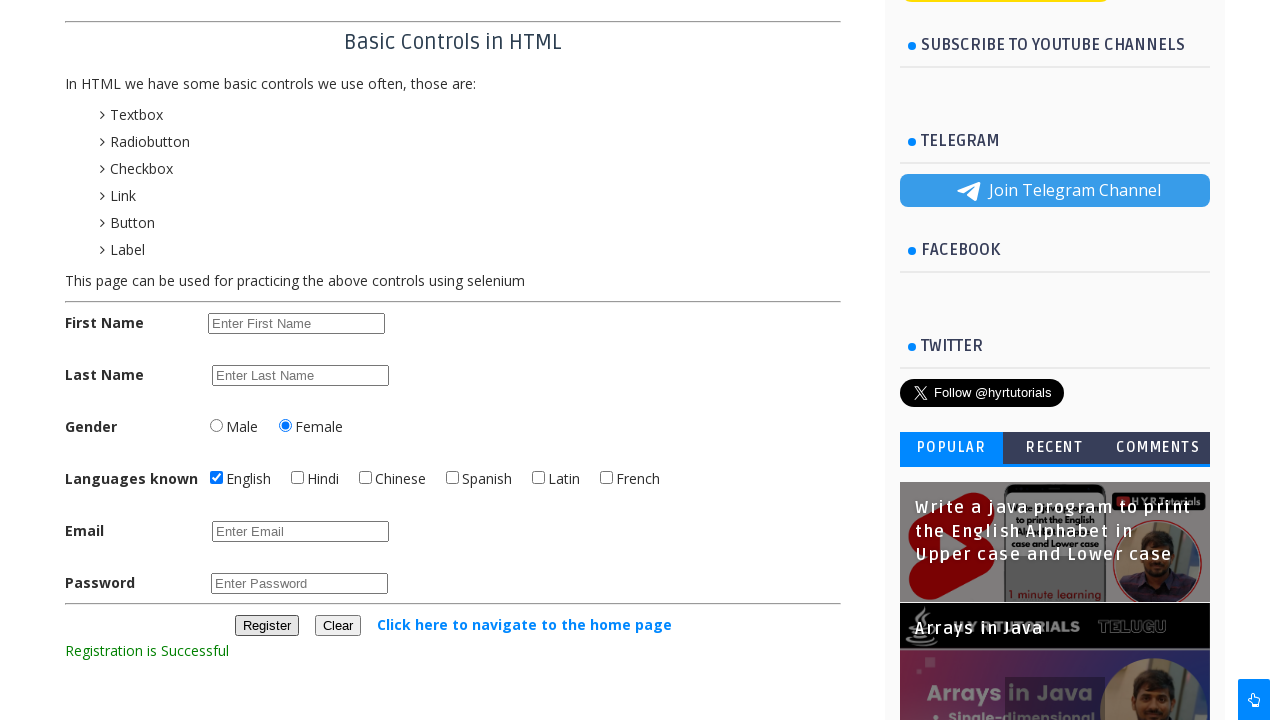

Clicked link to navigate to home page at (524, 624) on text=Click here to navigate to the home page
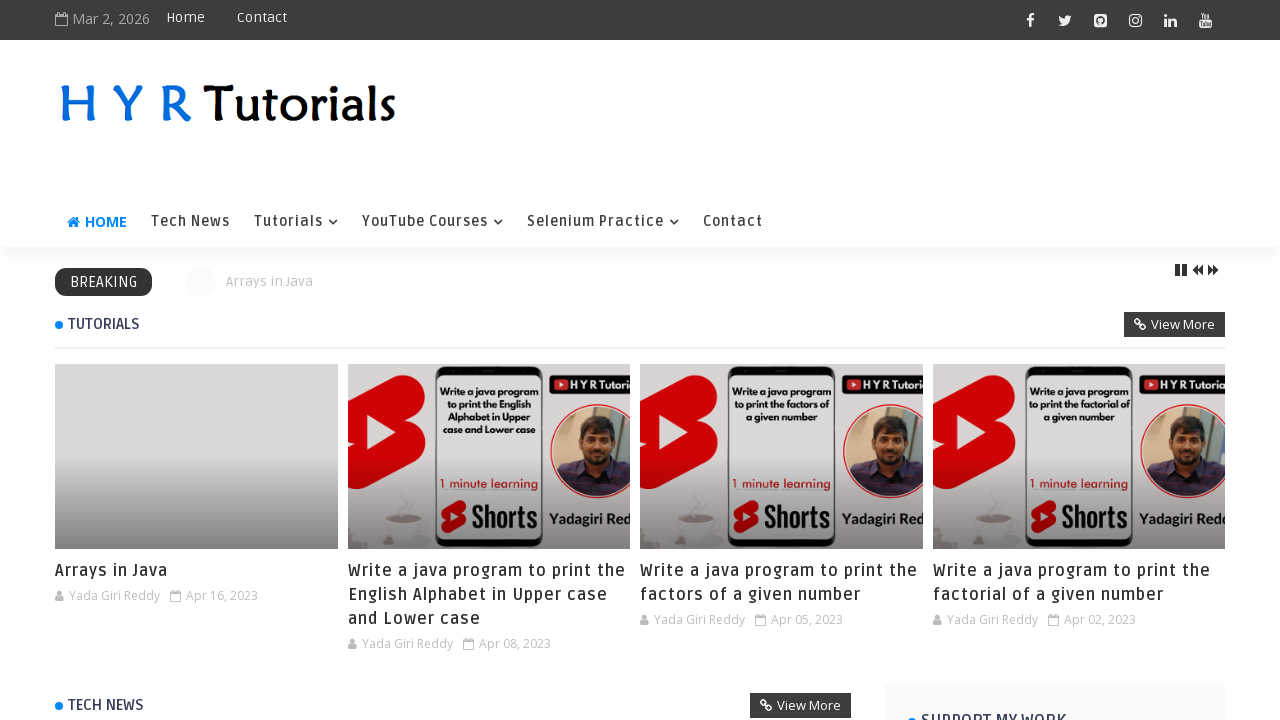

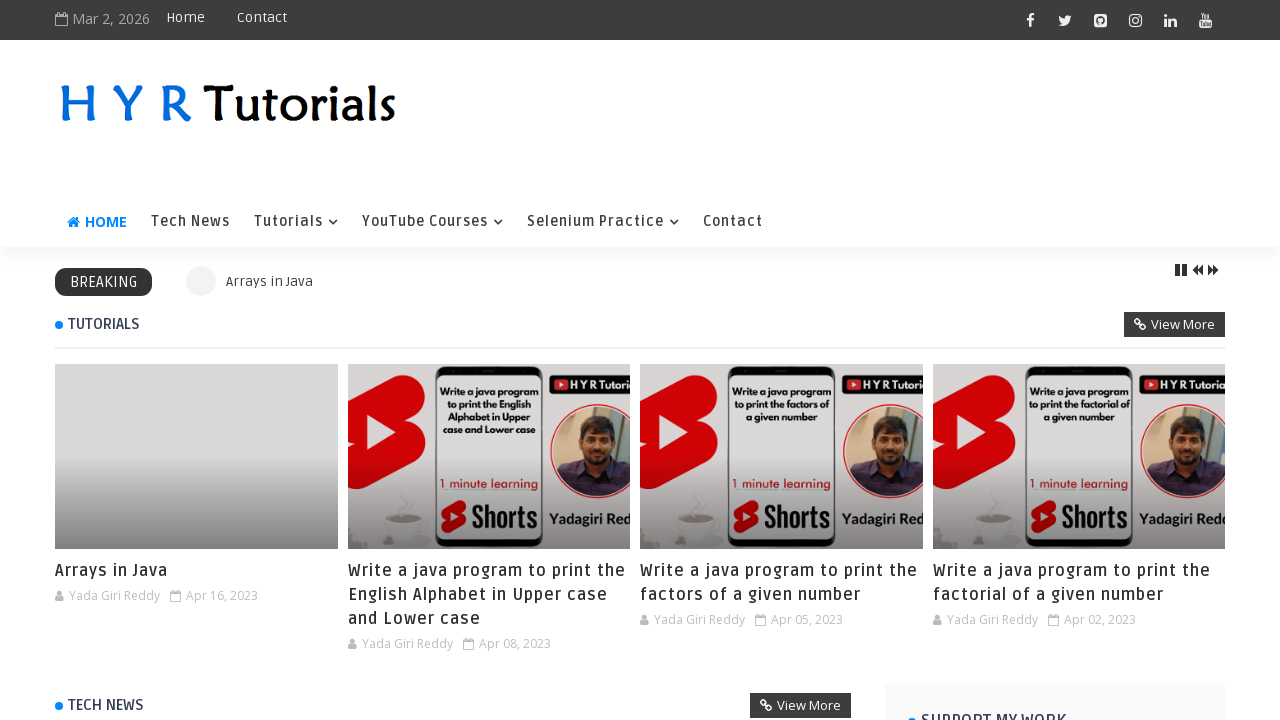